Tests alert handling functionality by triggering JavaScript alerts and confirm dialogs, then accepting or dismissing them

Starting URL: https://www.rahulshettyacademy.com/AutomationPractice/

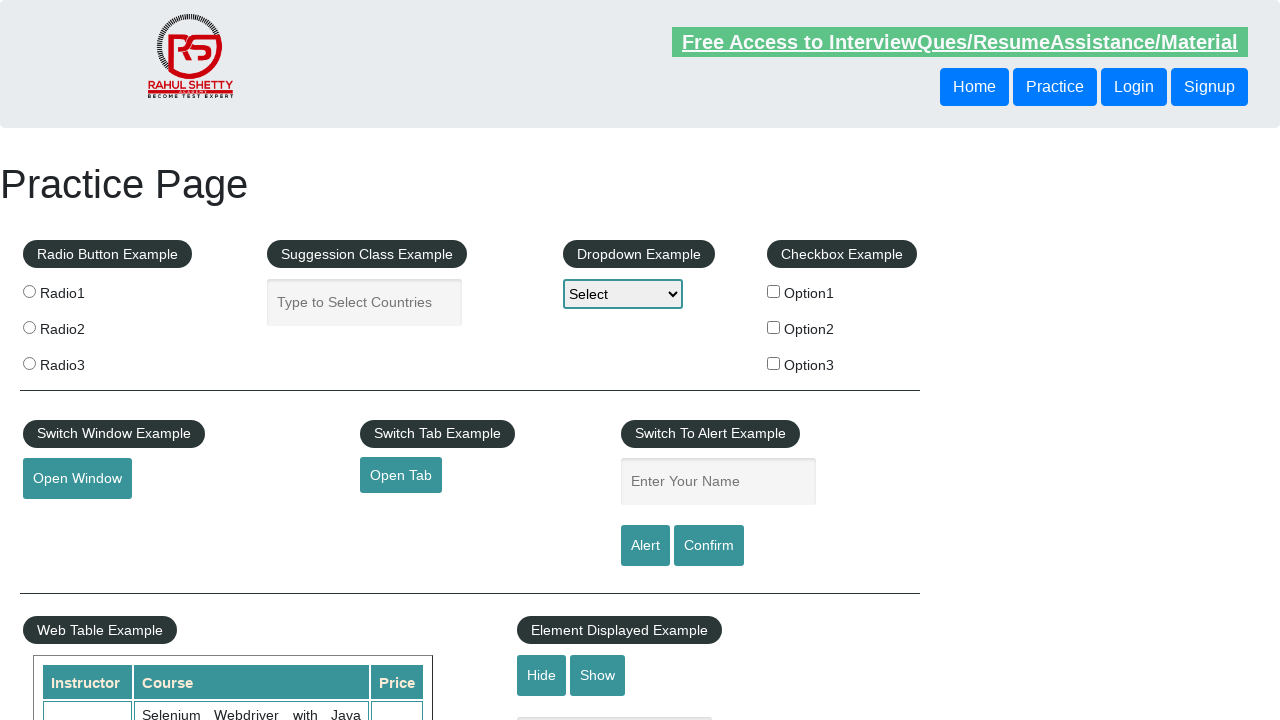

Filled name field with 'Rahul' on #name
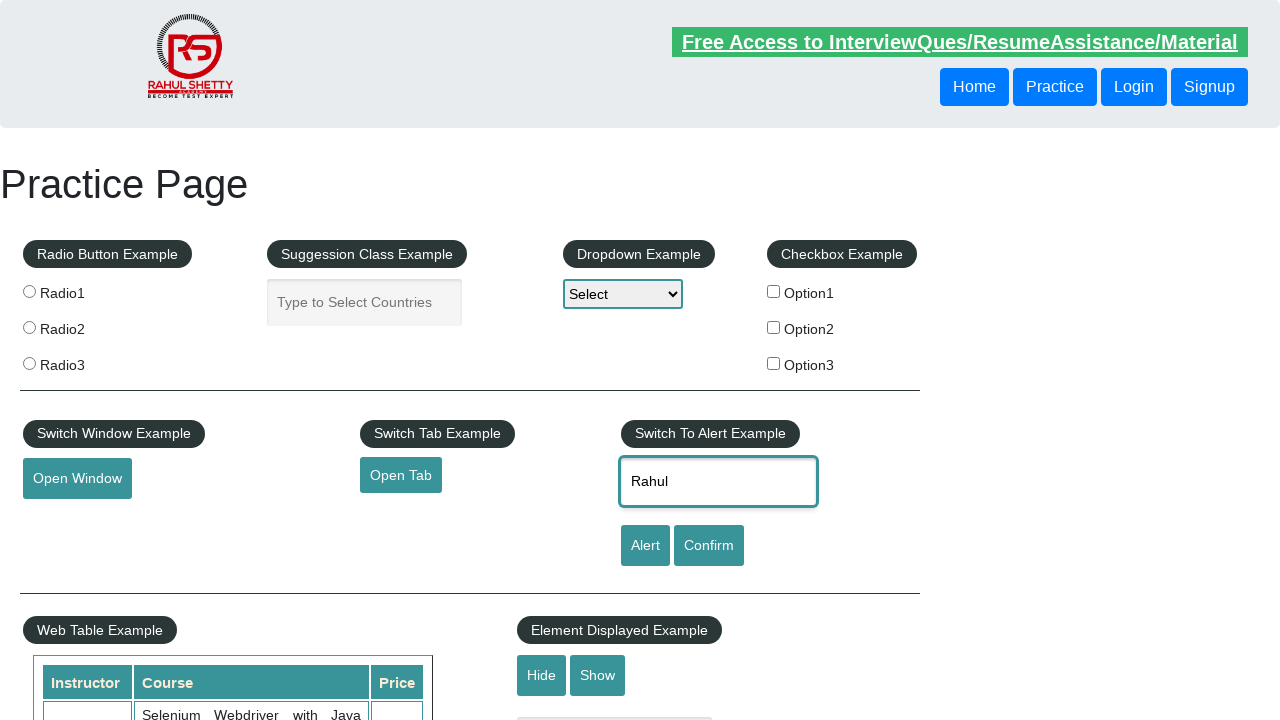

Clicked alert button to trigger JavaScript alert at (645, 546) on #alertbtn
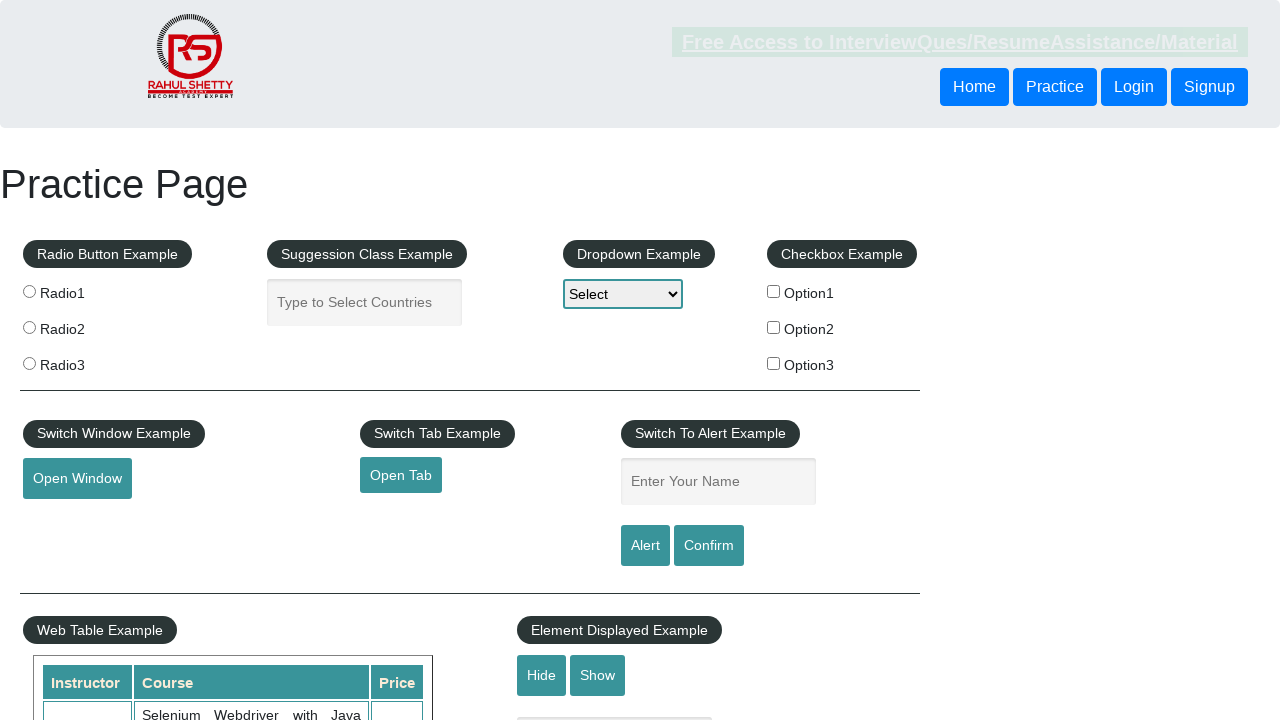

Set up dialog handler to accept alerts
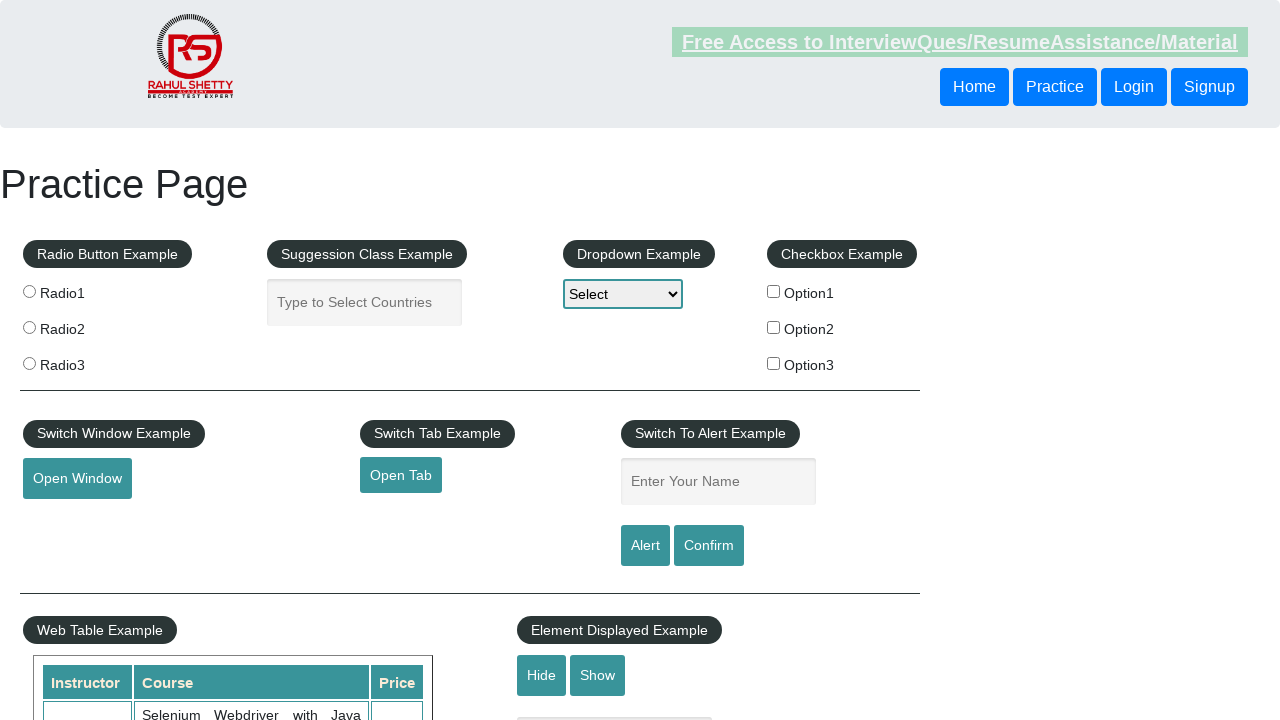

Clicked confirm button to trigger confirm dialog at (709, 546) on #confirmbtn
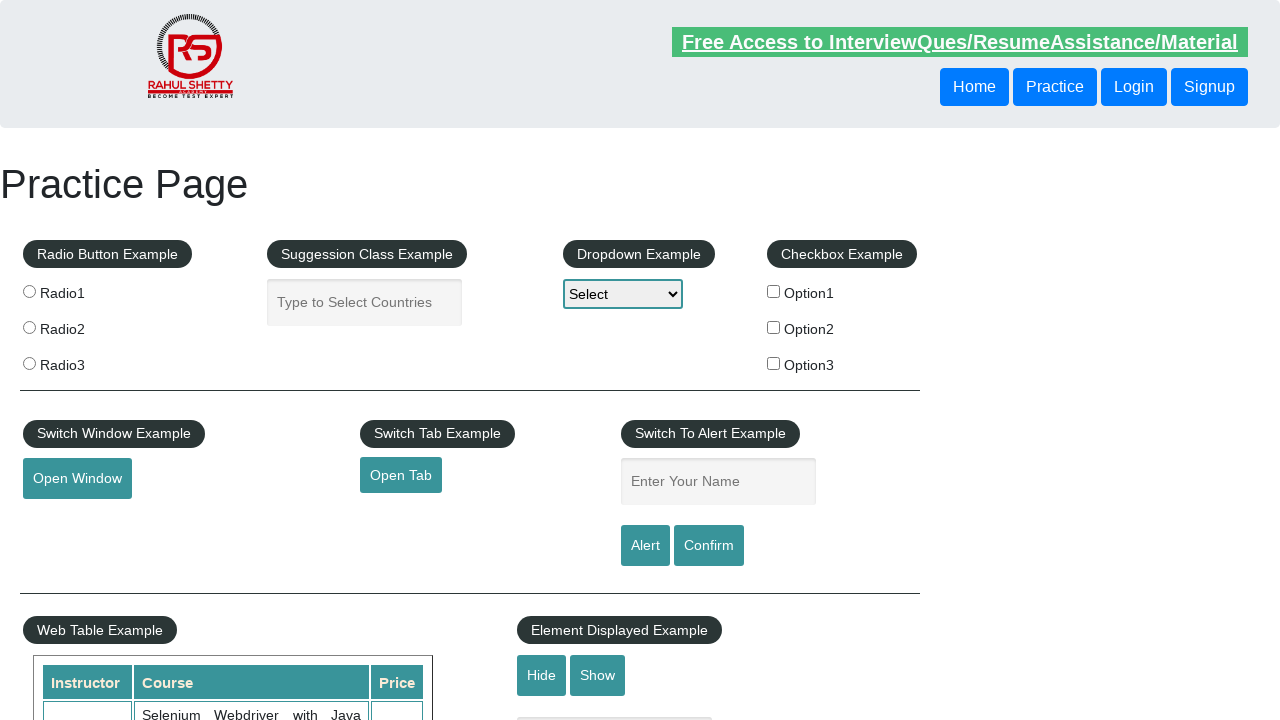

Set up dialog handler to dismiss confirm dialogs
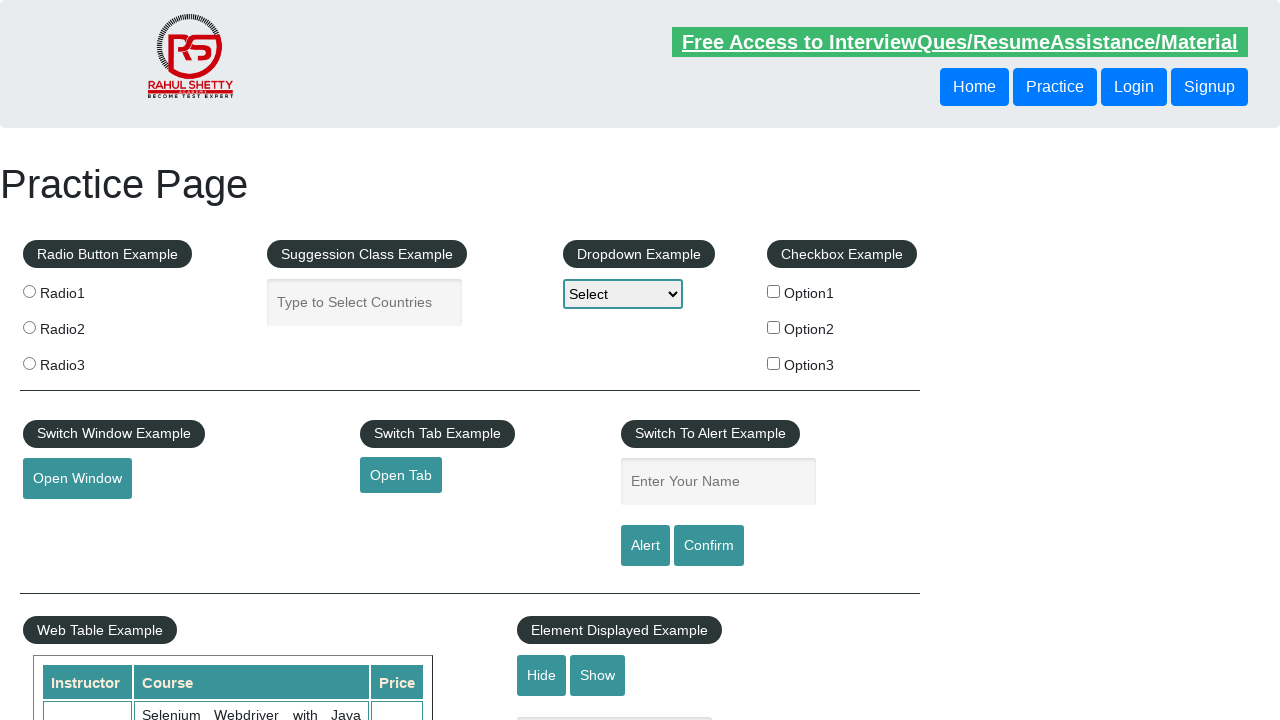

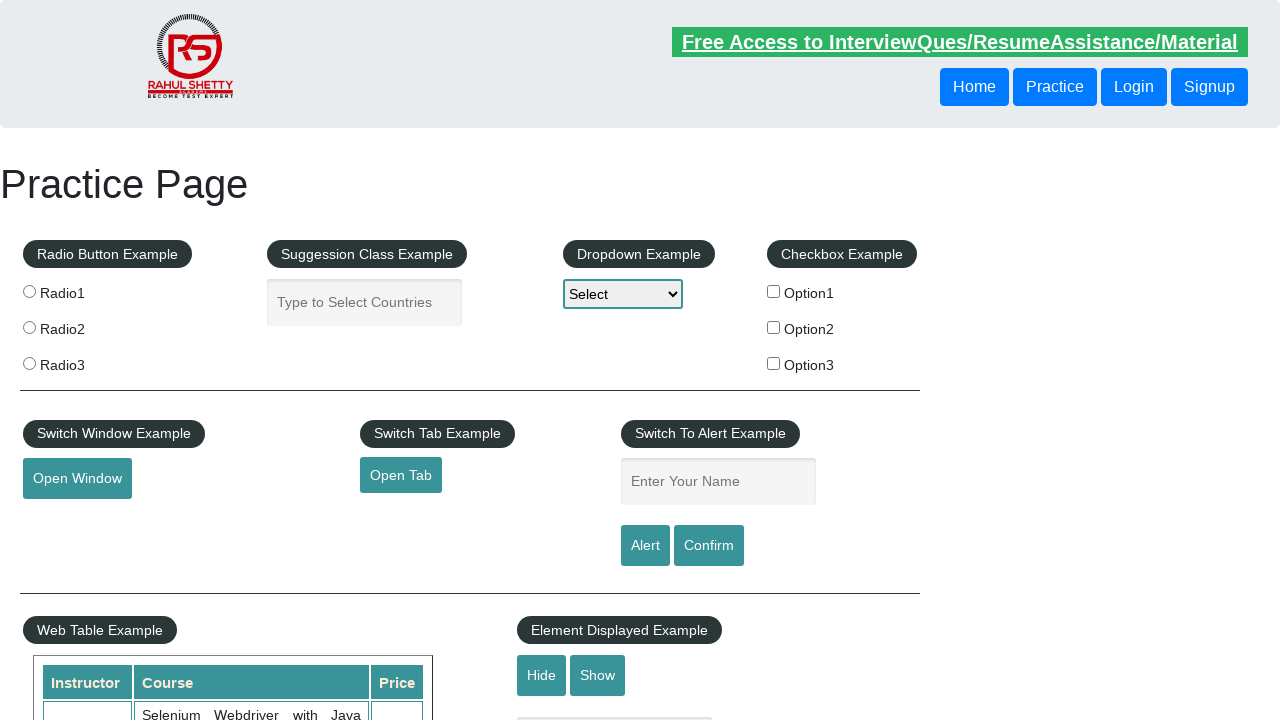